Tests iframe handling by switching to a frame and clicking a button inside it

Starting URL: https://www.leafground.com/frame.xhtml

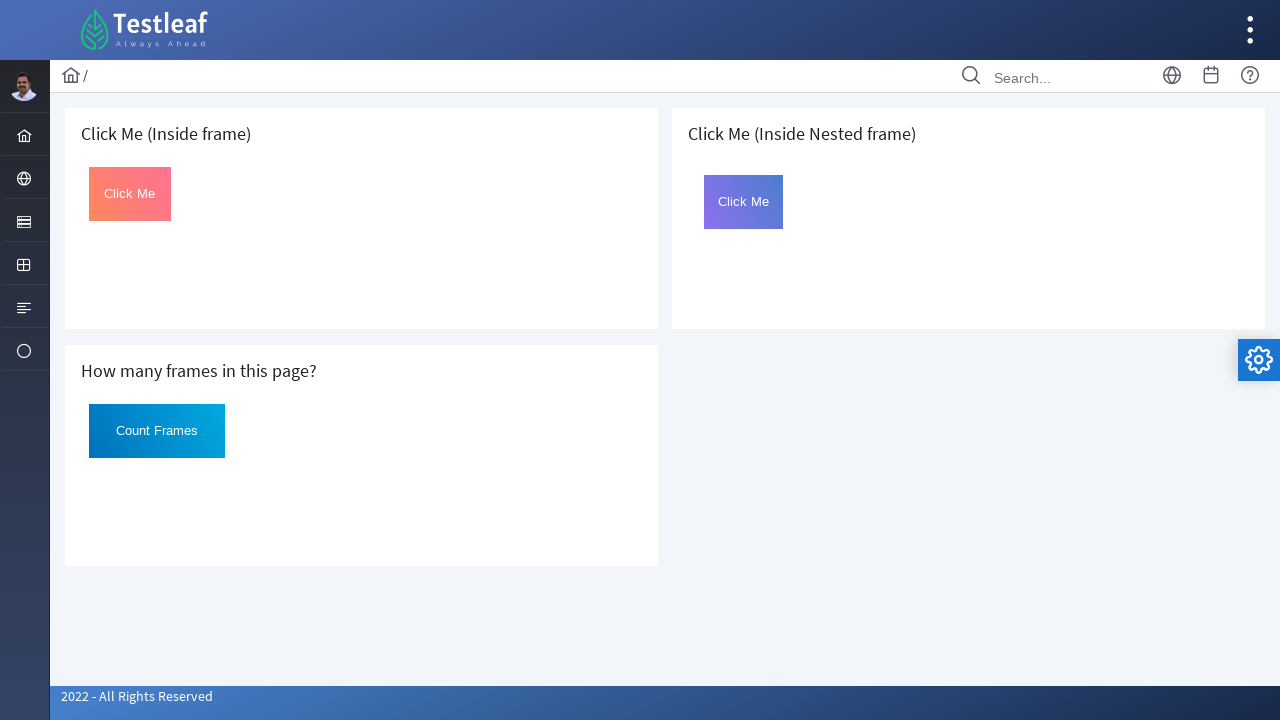

Located the first iframe on the page
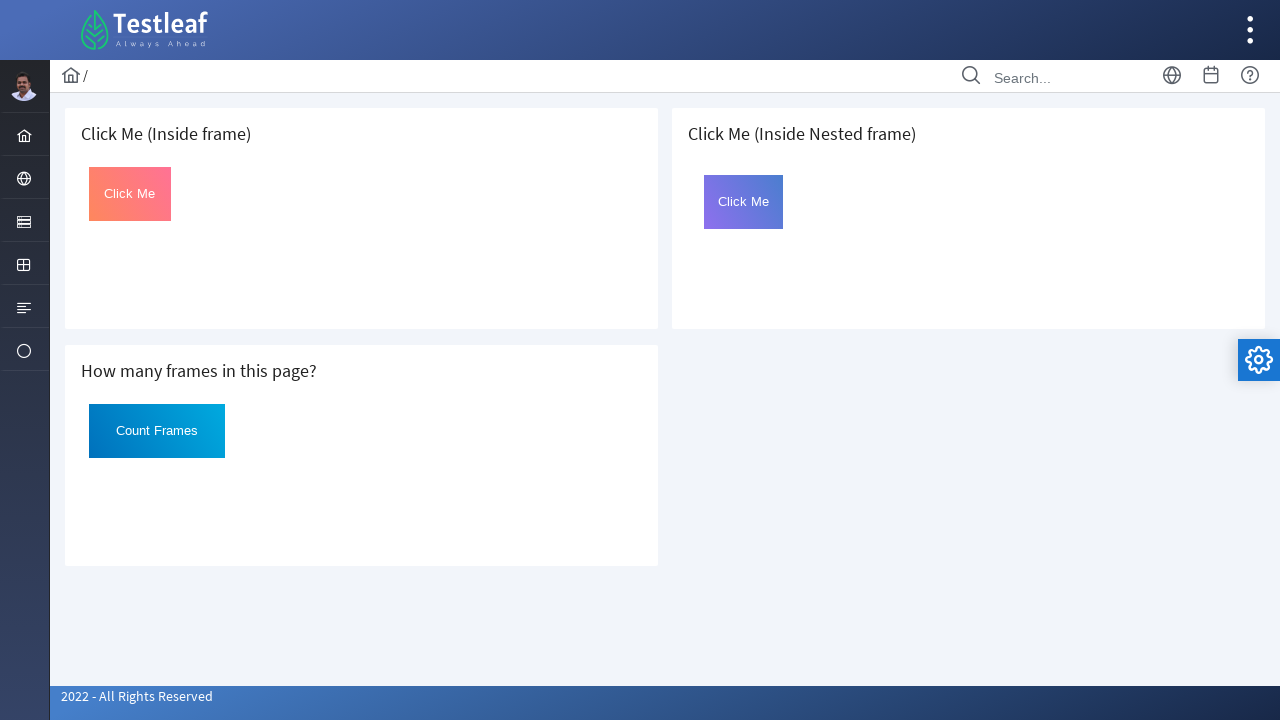

Clicked the button with id 'Click' inside the iframe at (130, 194) on iframe >> nth=0 >> internal:control=enter-frame >> #Click
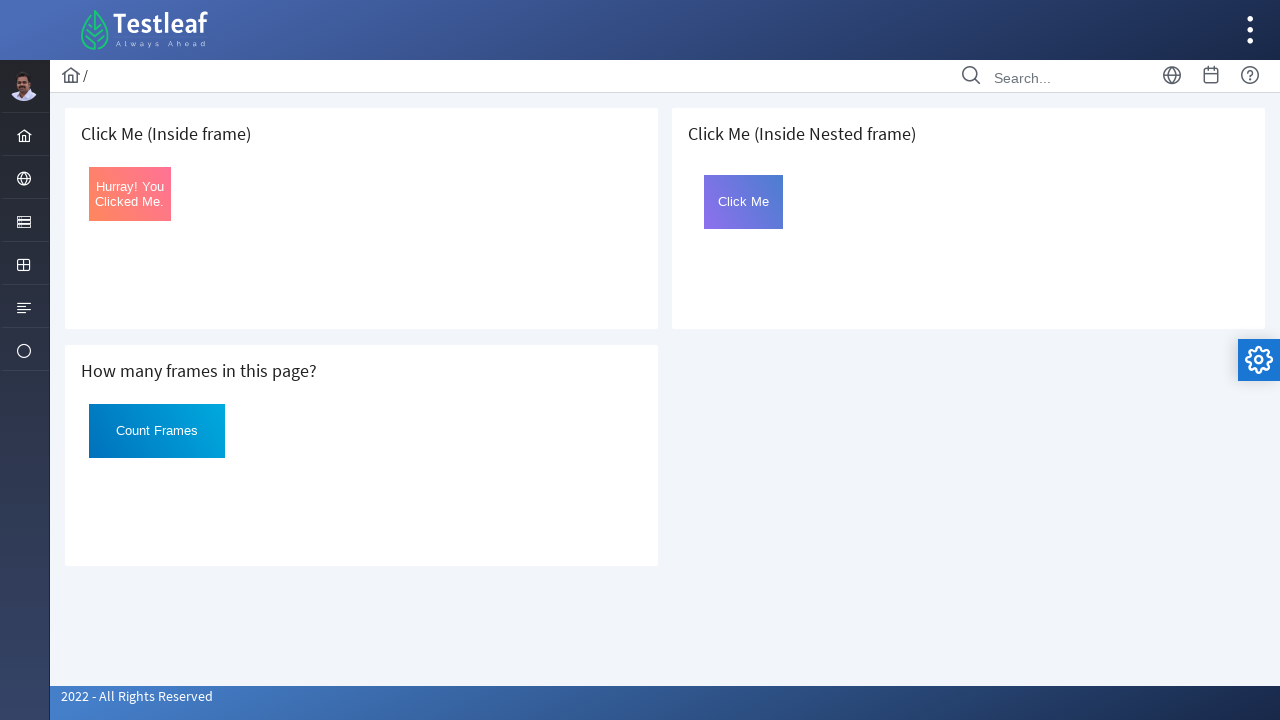

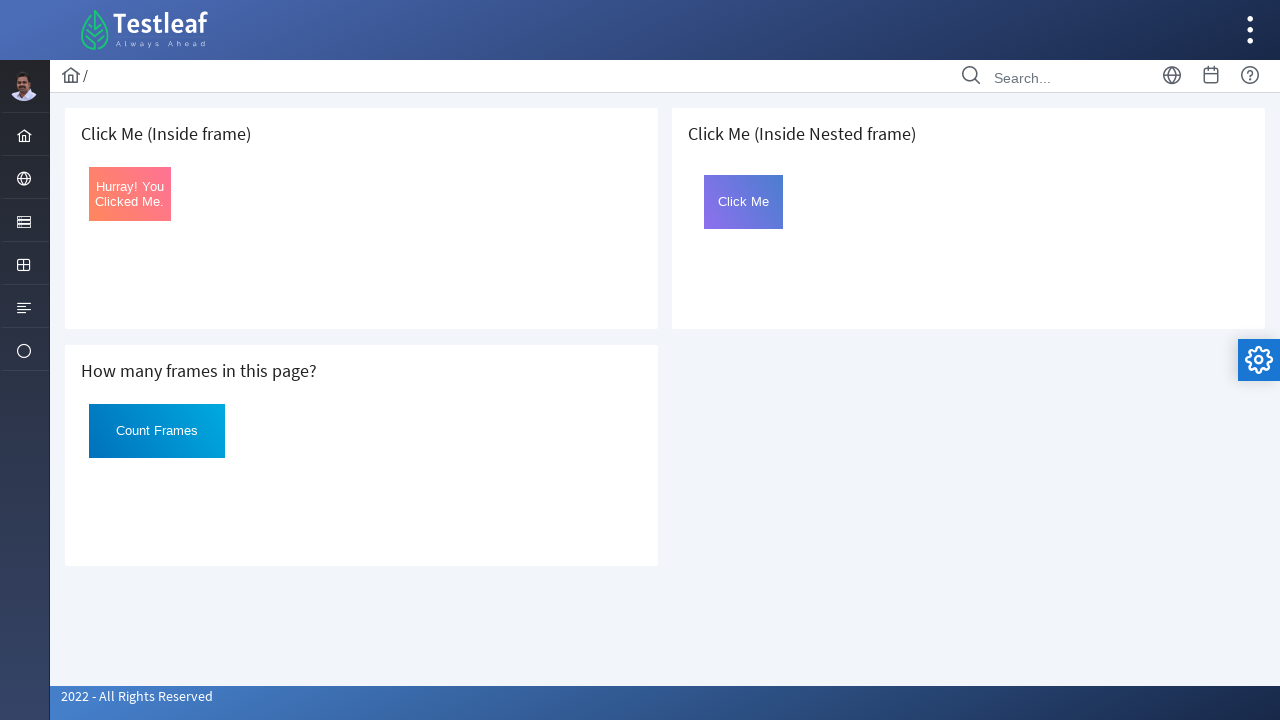